Navigates to the OpenCart demo homepage and verifies the page loads successfully

Starting URL: https://naveenautomationlabs.com/opencart/

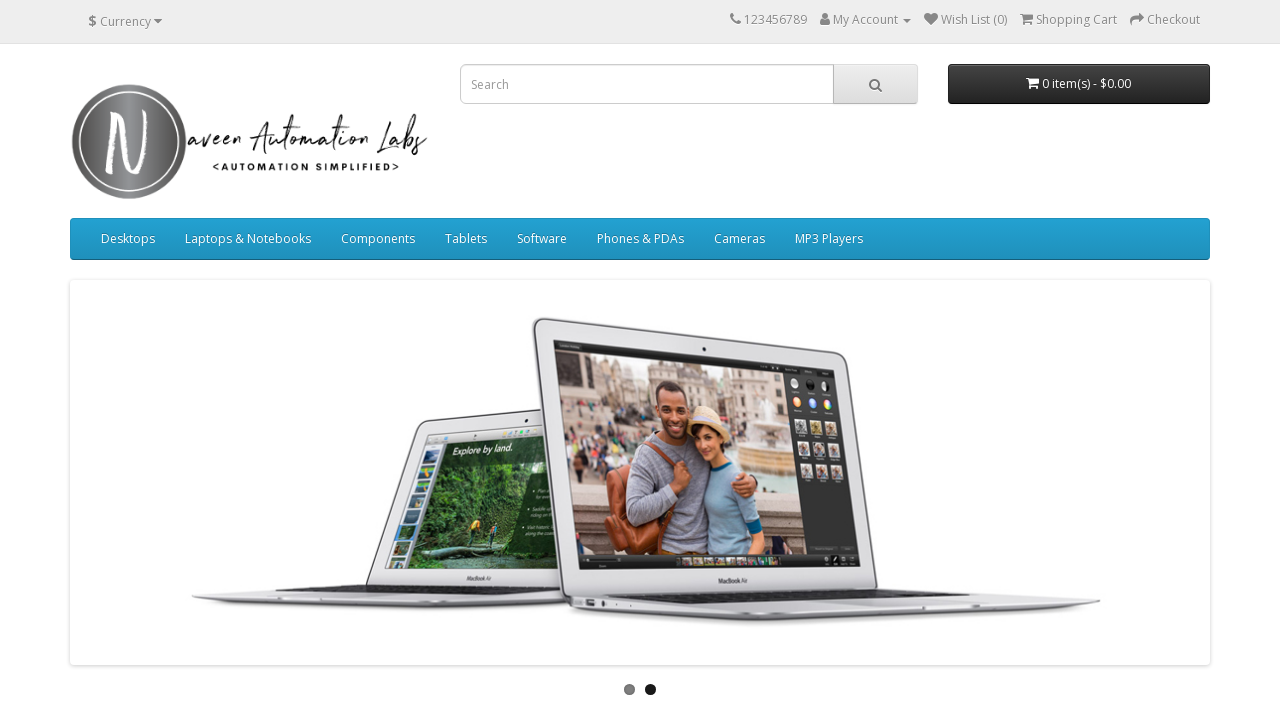

Waited for page DOM content to load
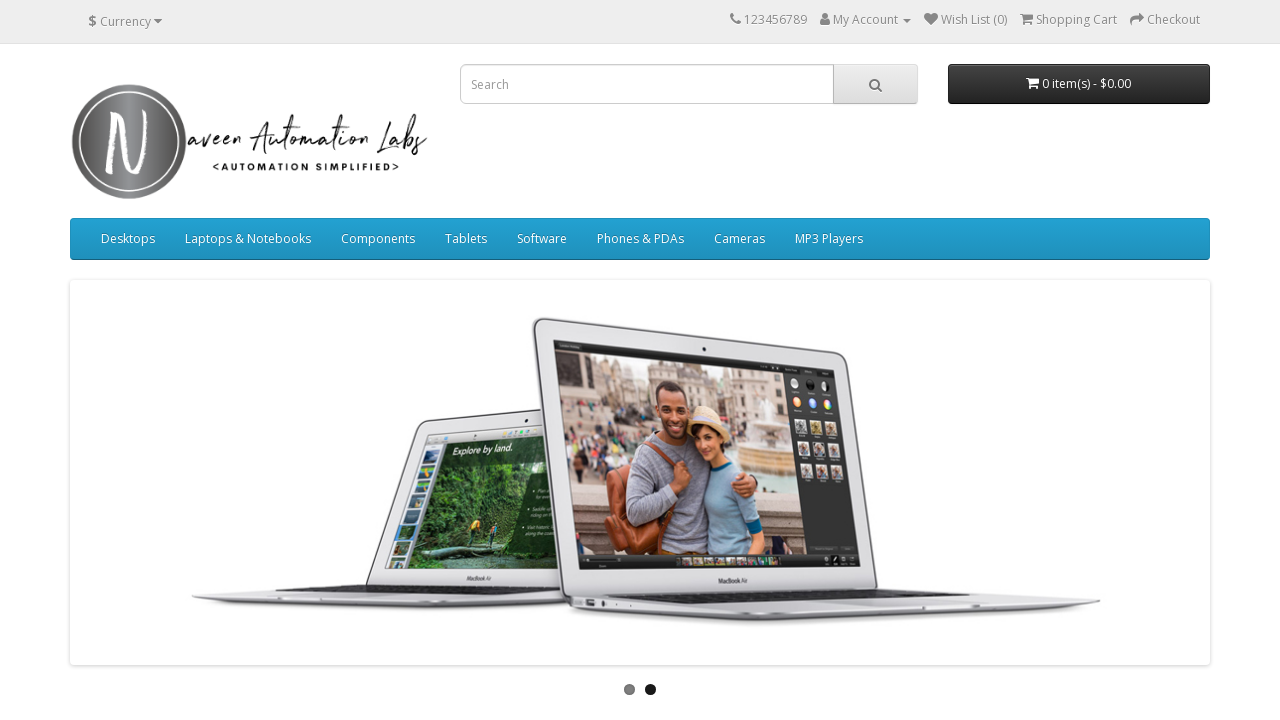

Verified OpenCart homepage loaded by locating logo element
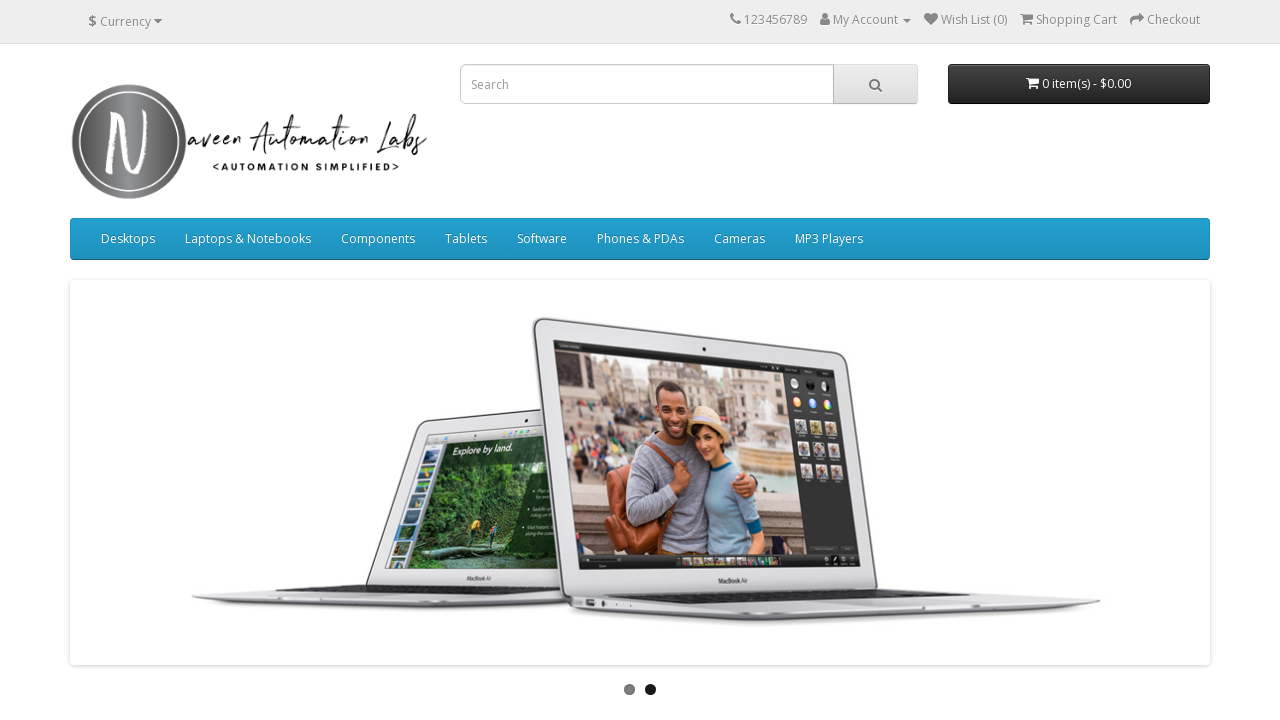

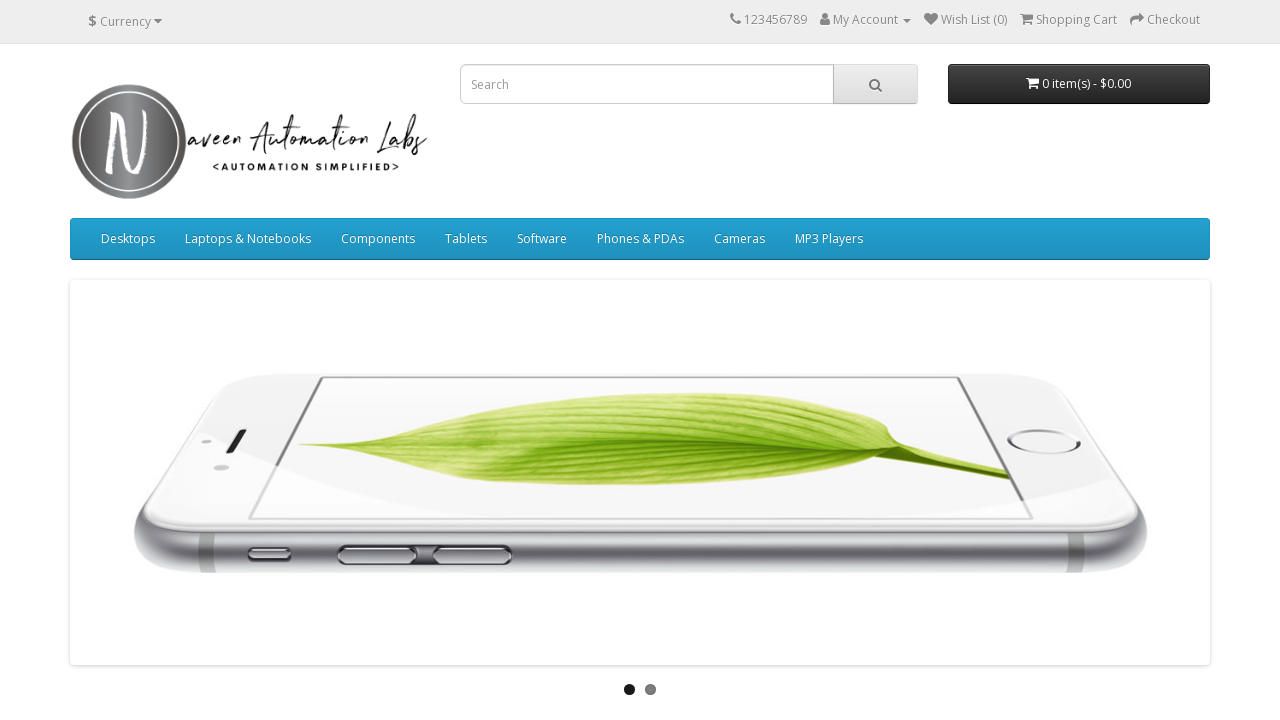